Navigates to SSB Leather website and scrolls to a specific image element on the page

Starting URL: https://ssbleather.com/

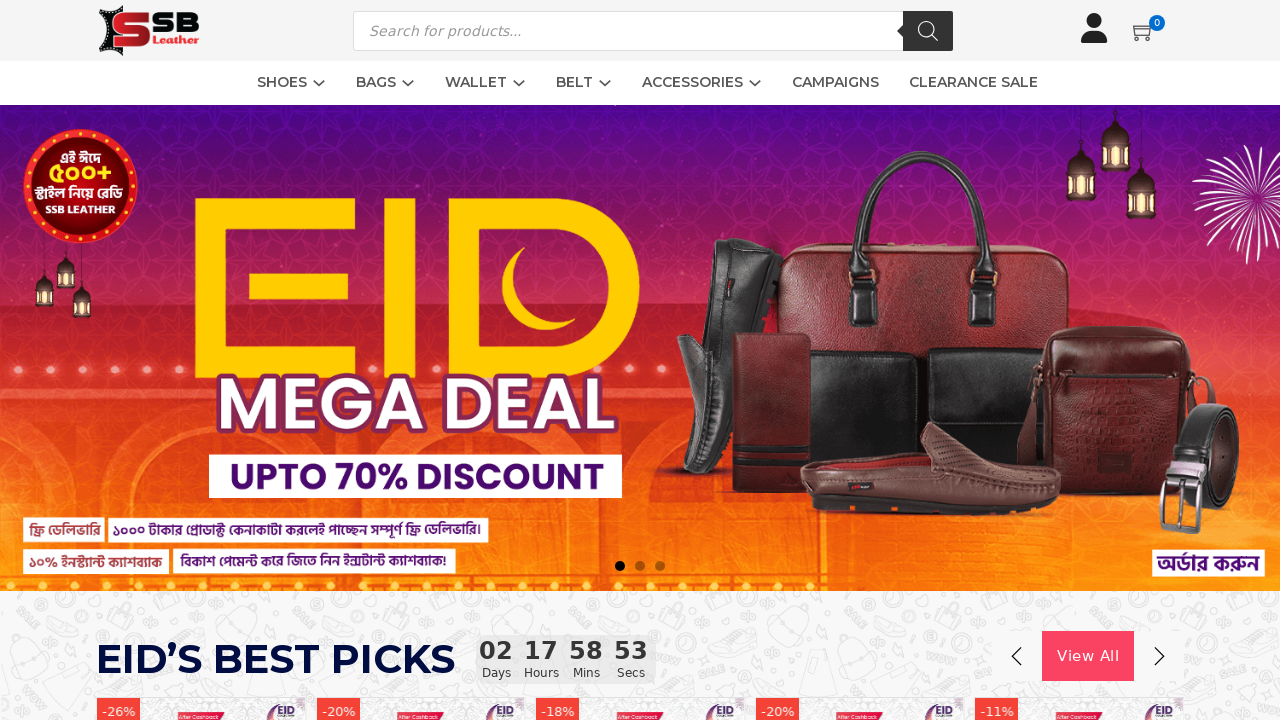

Navigated to SSB Leather website
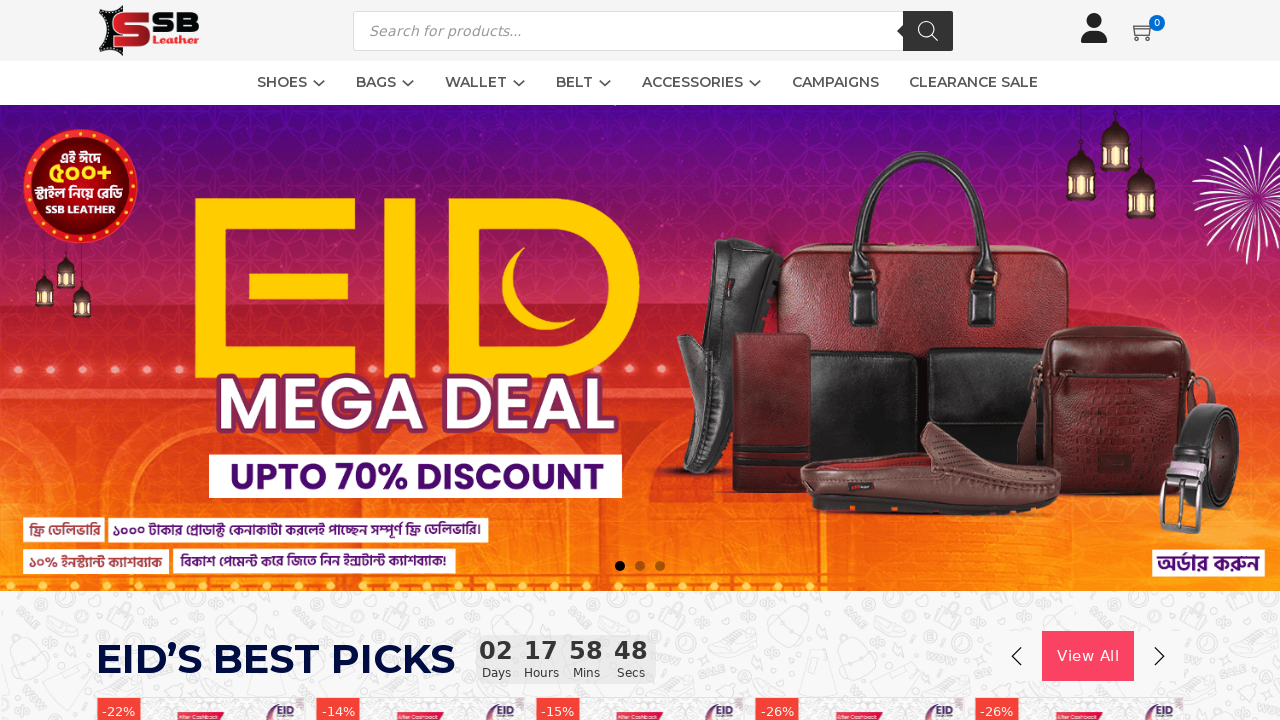

Waited 5 seconds for page to load
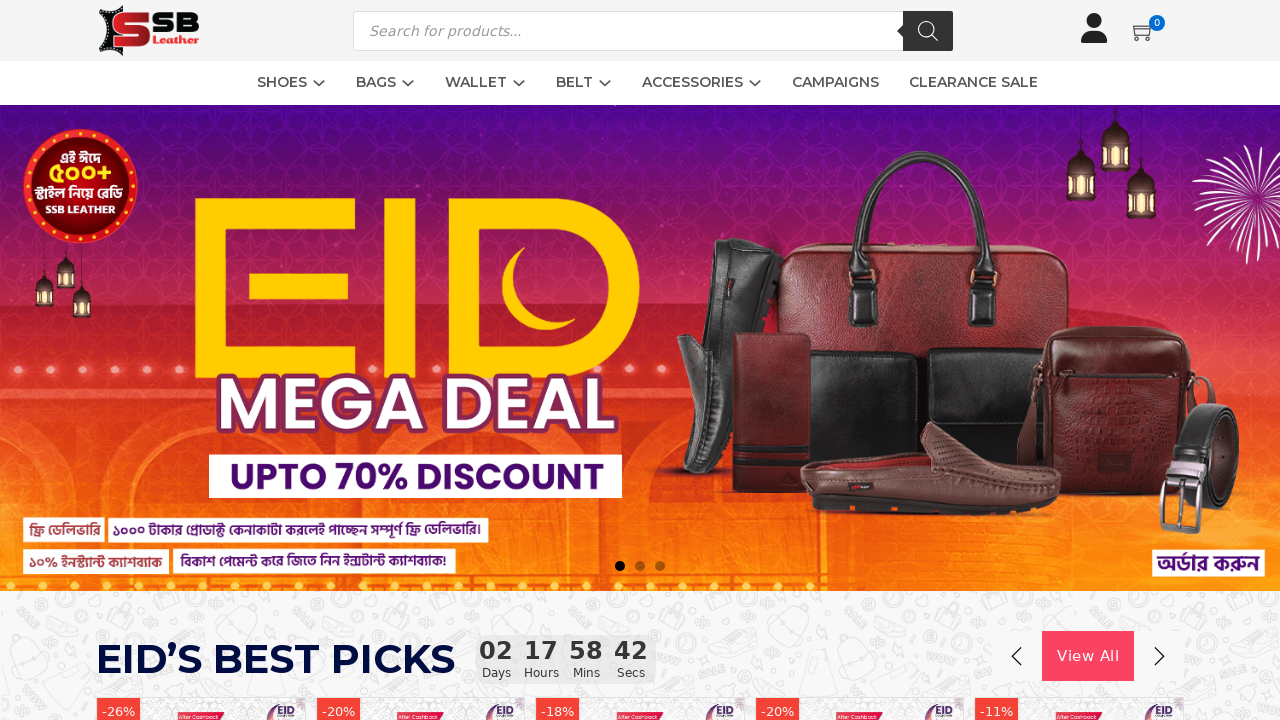

Located image element with id 'brxe-uevnnj'
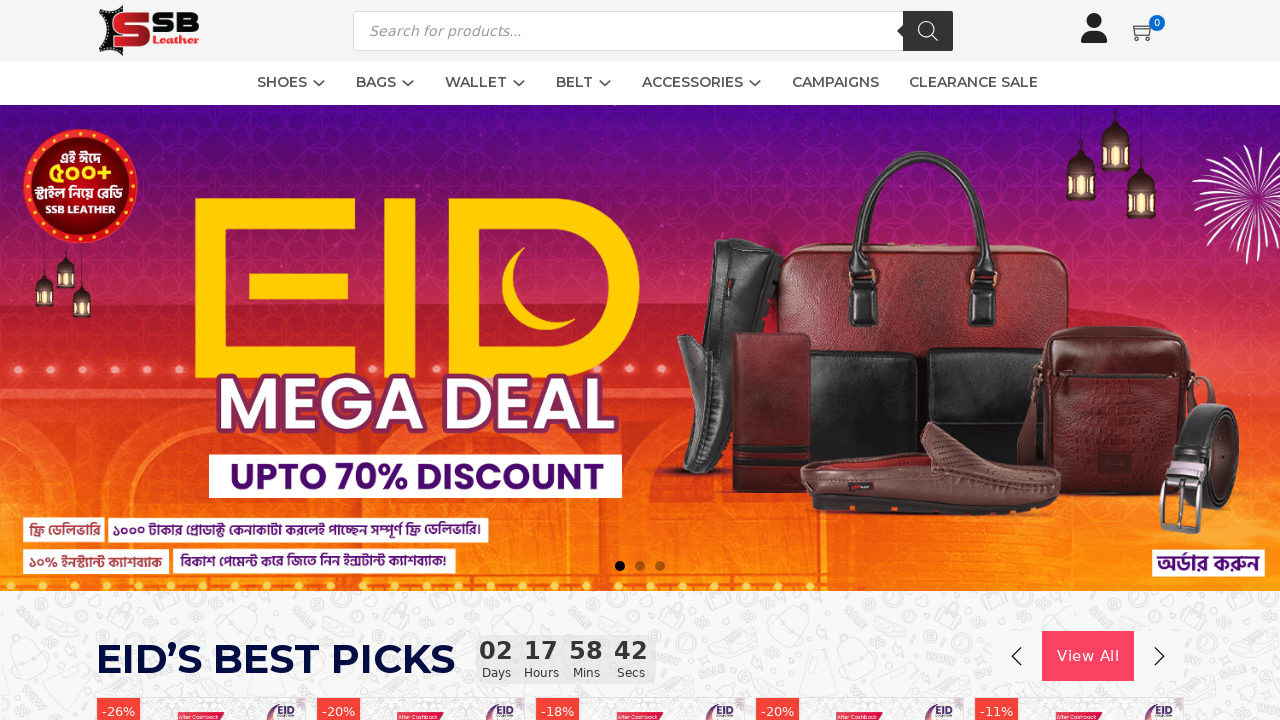

Scrolled to image element
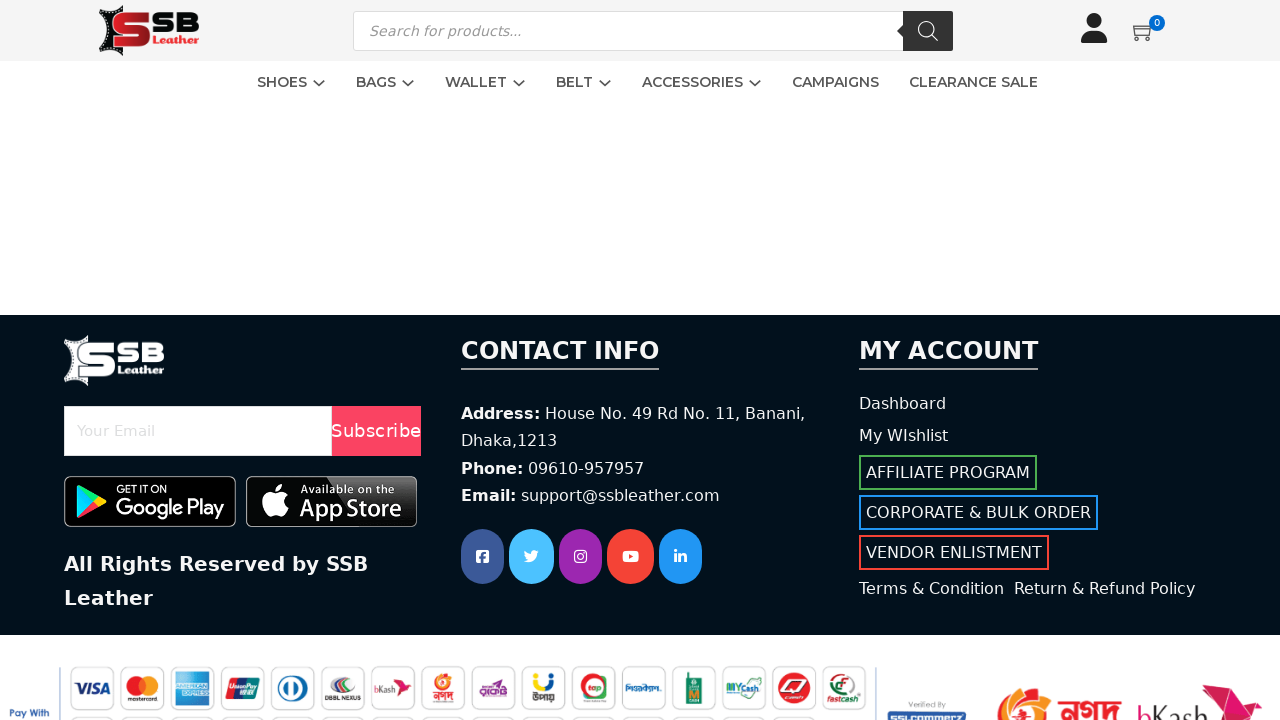

Waited 5 seconds after scrolling
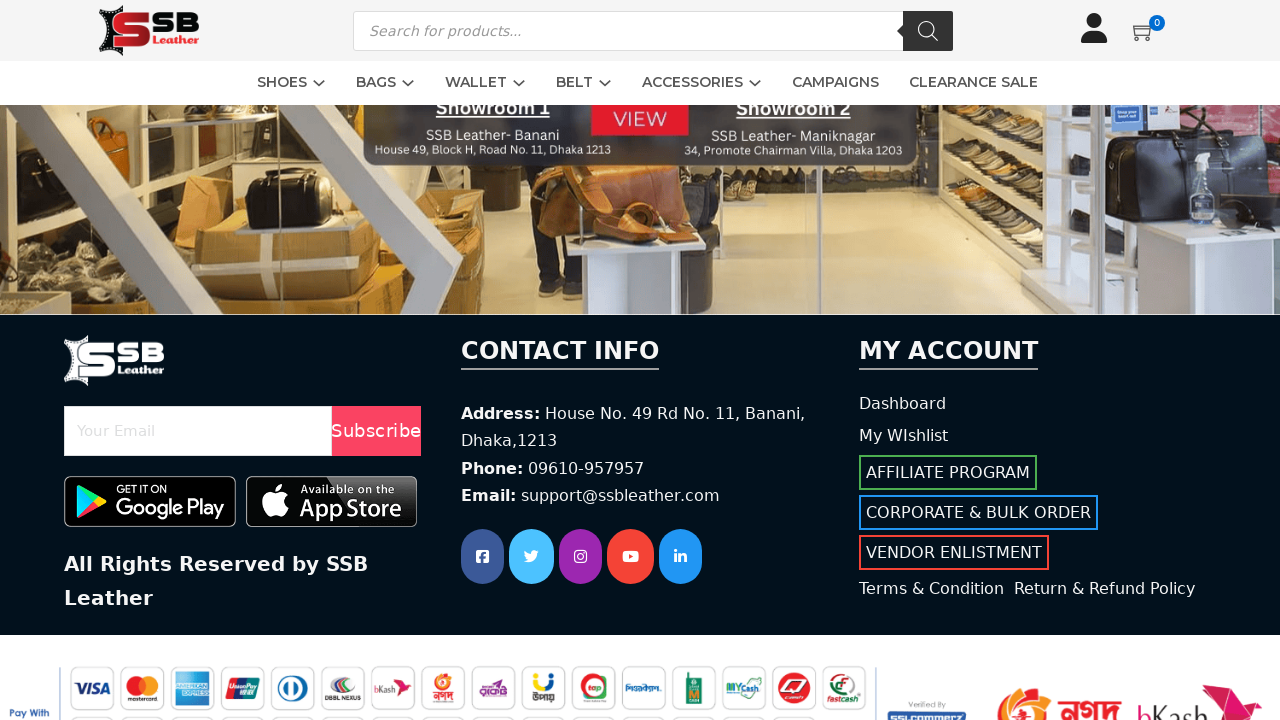

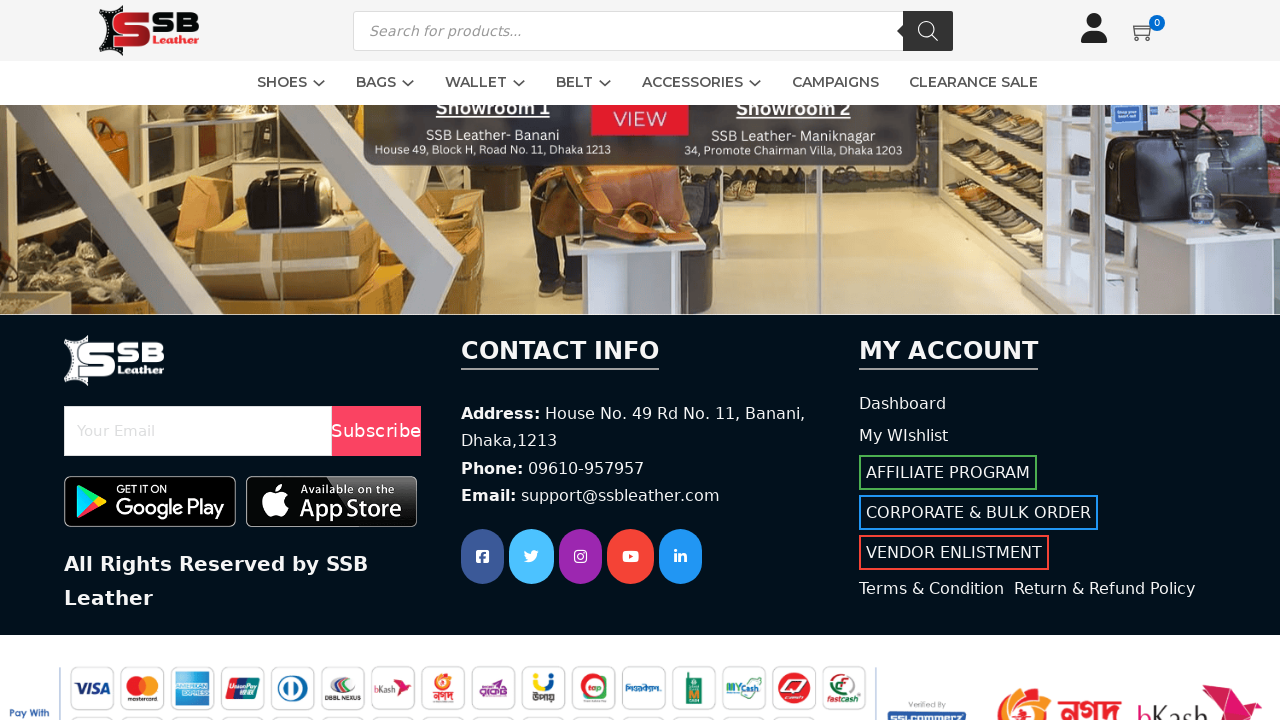